Verifies that all navigation links in the navbar display the correct text (Home, Contact, About us, Cart, Log in, Sign up)

Starting URL: https://www.demoblaze.com/

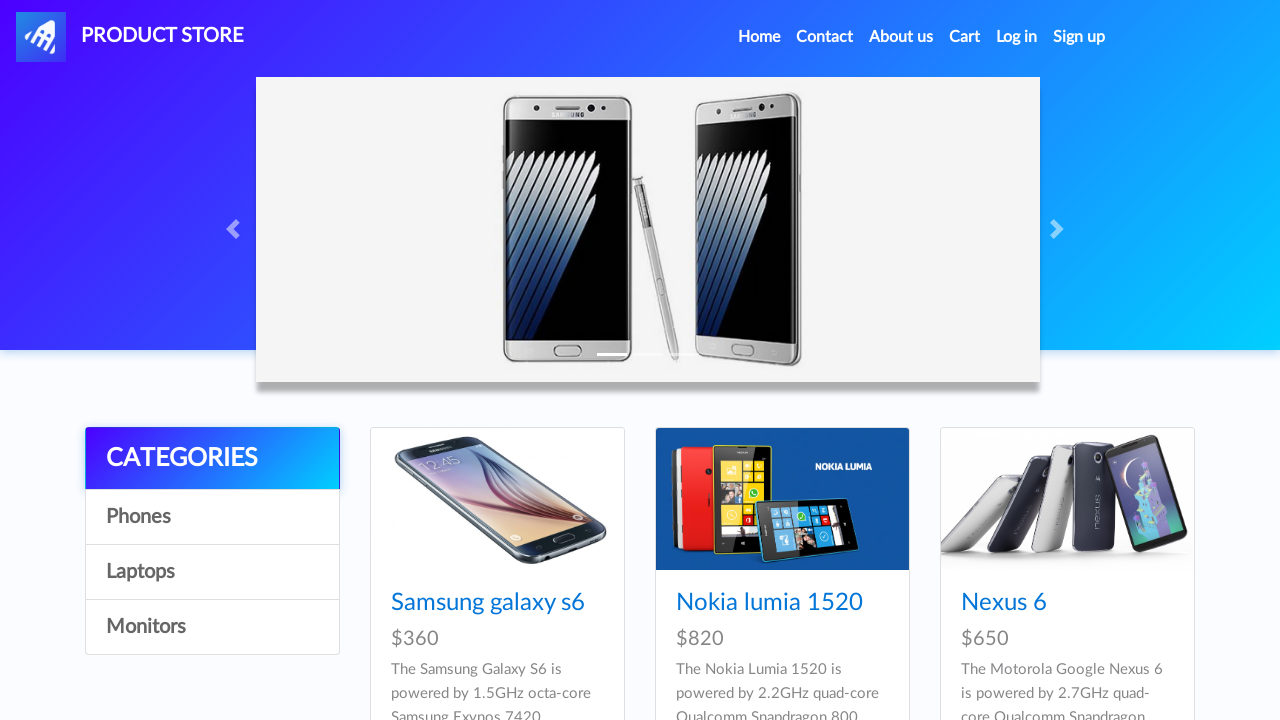

Navigated to https://www.demoblaze.com/
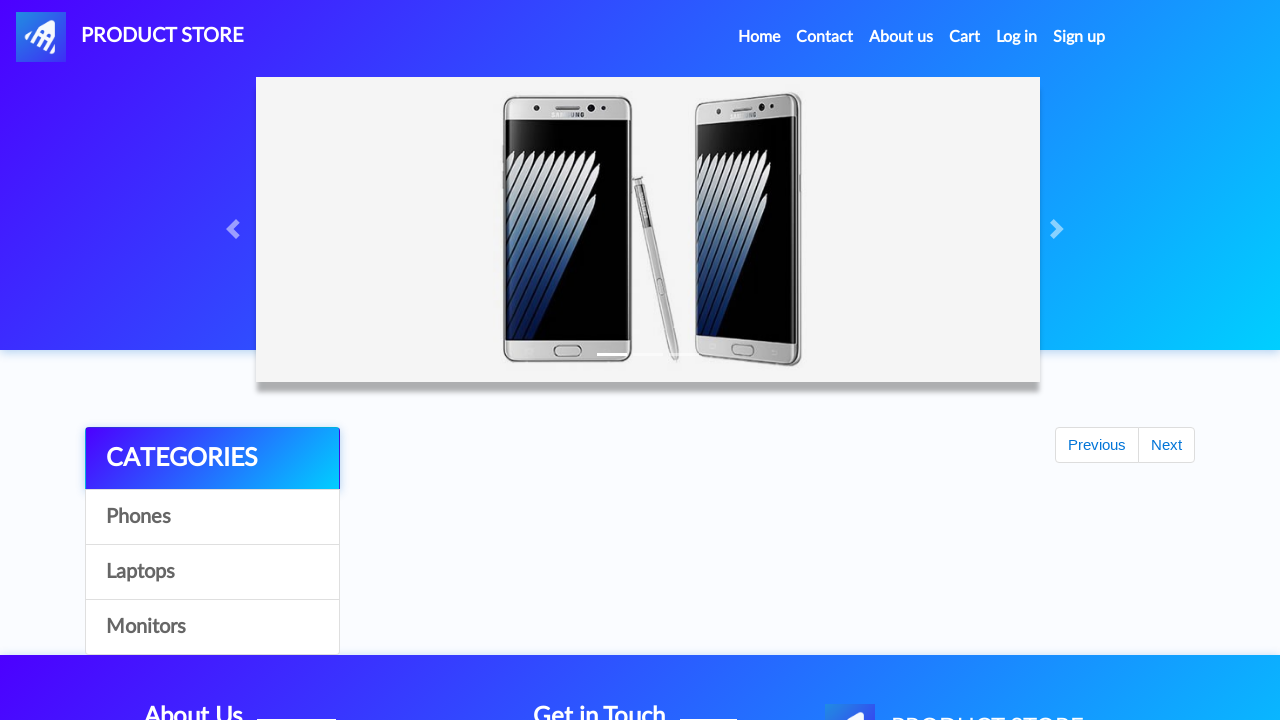

Home navigation link element is visible
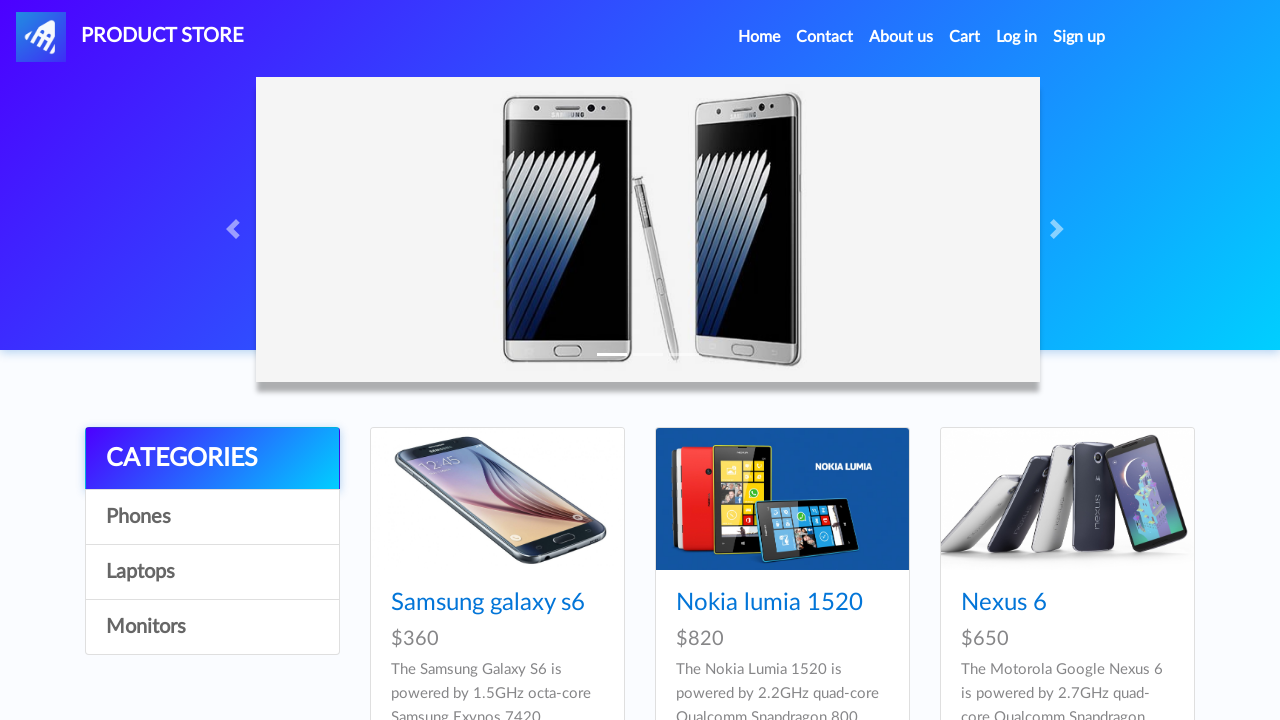

Verified Home link contains correct text
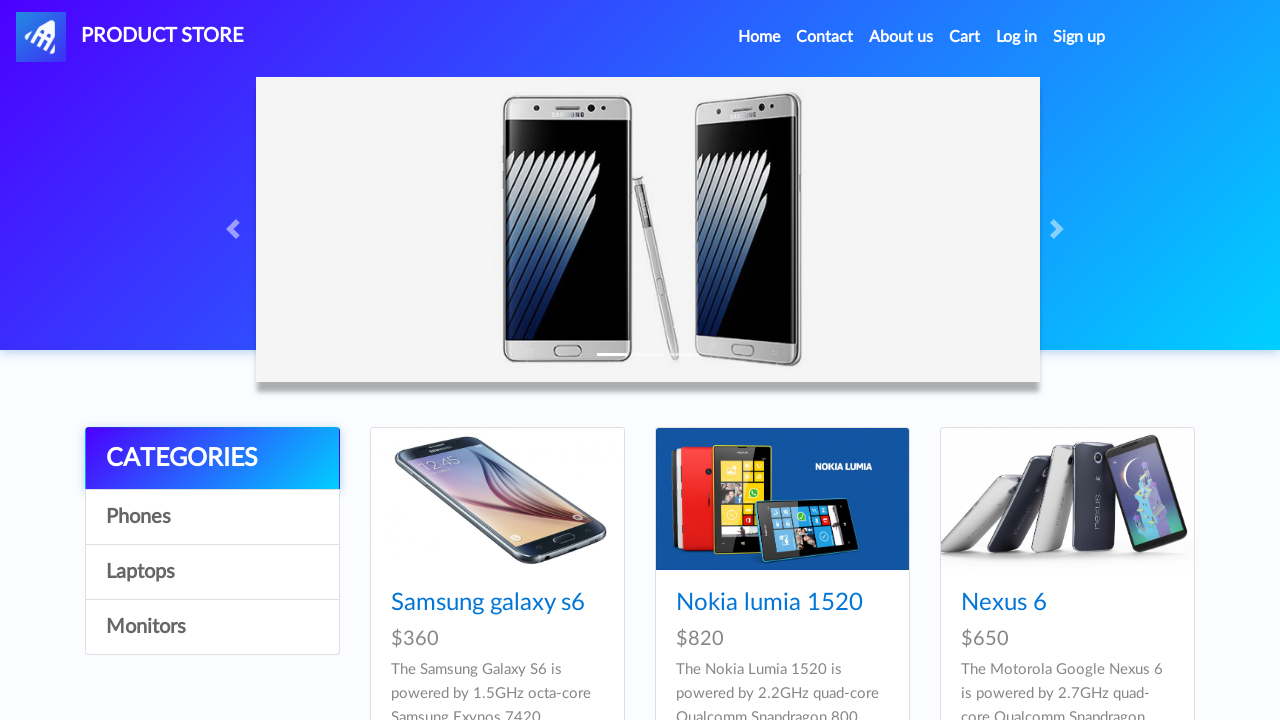

Contact navigation link element is visible
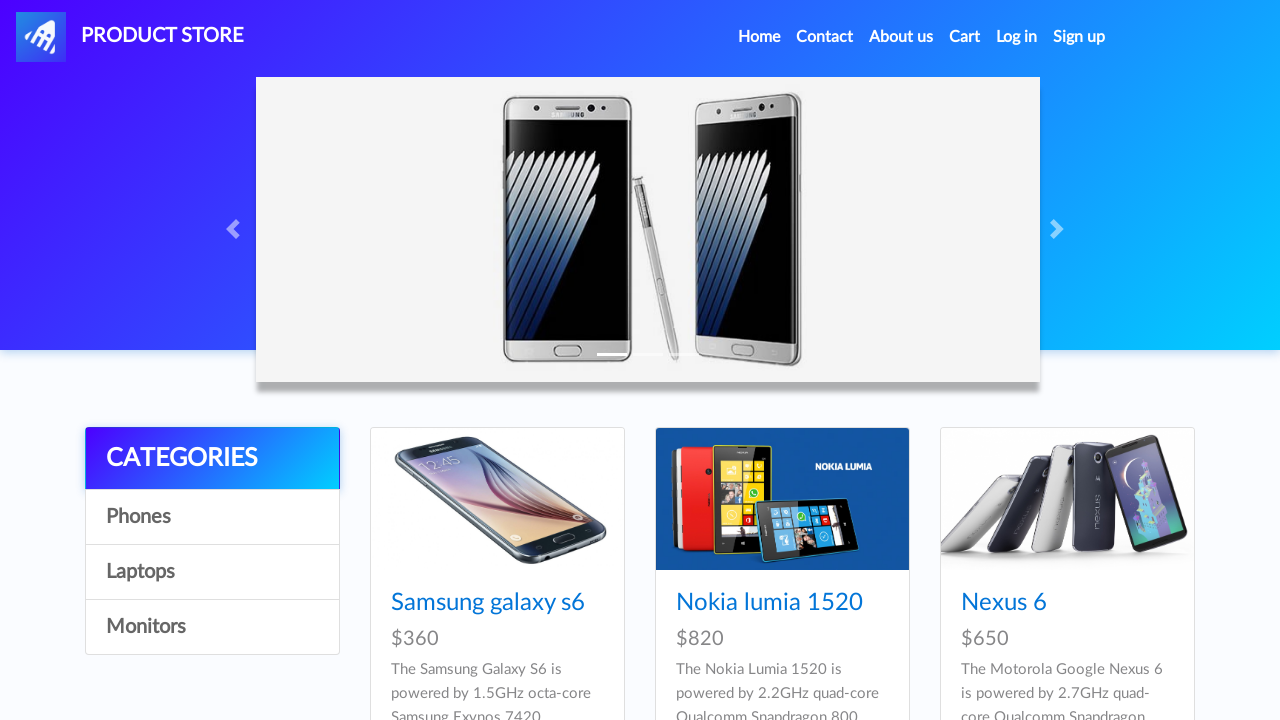

Verified Contact link displays 'Contact'
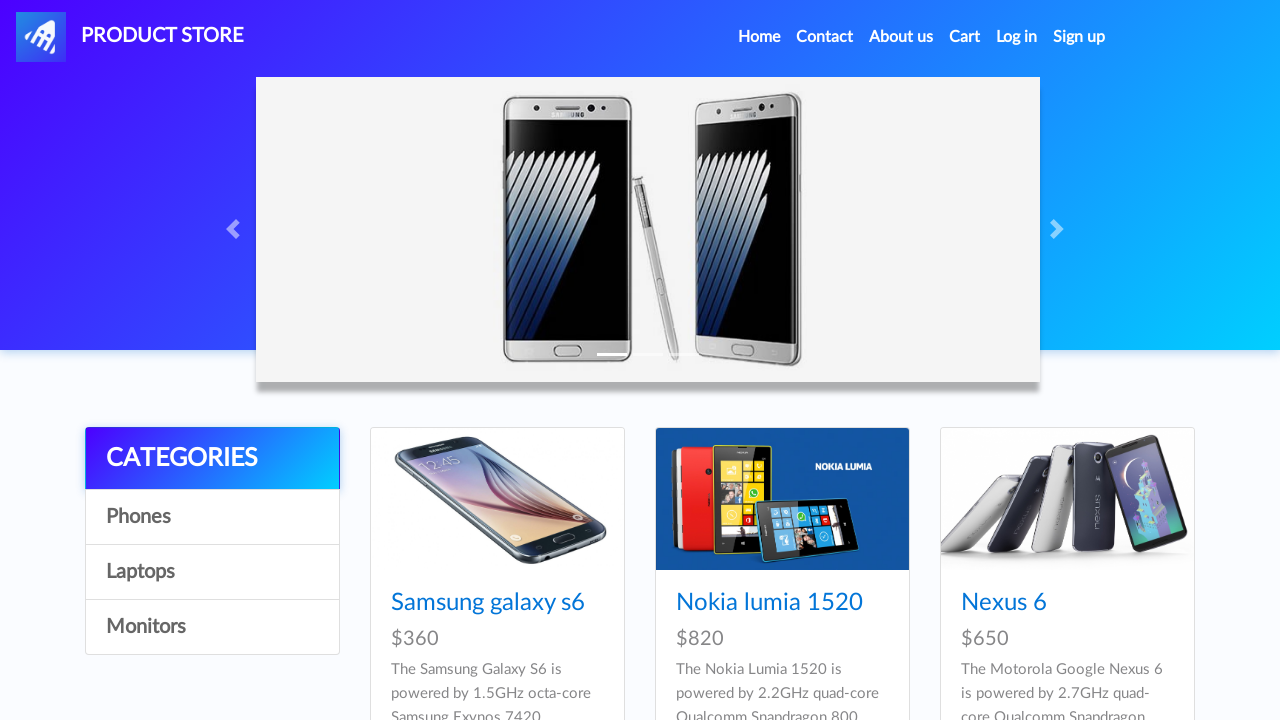

About us navigation link element is visible
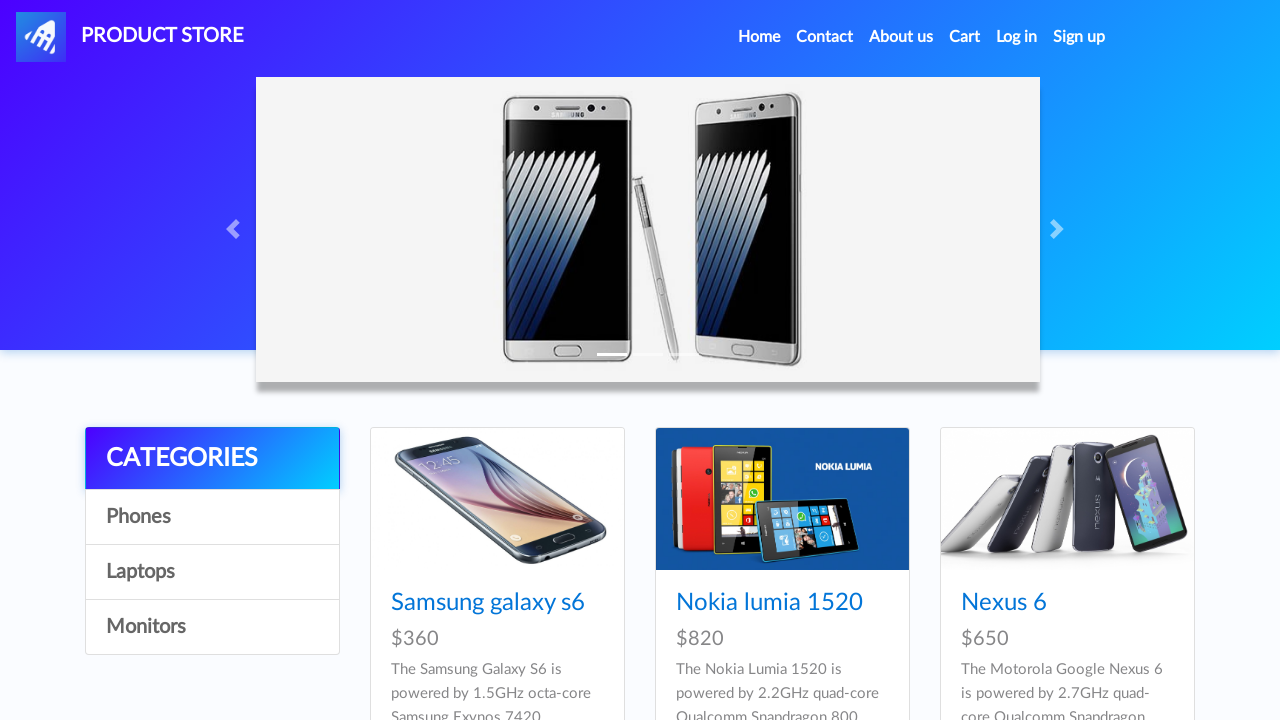

Verified About us link displays 'About us'
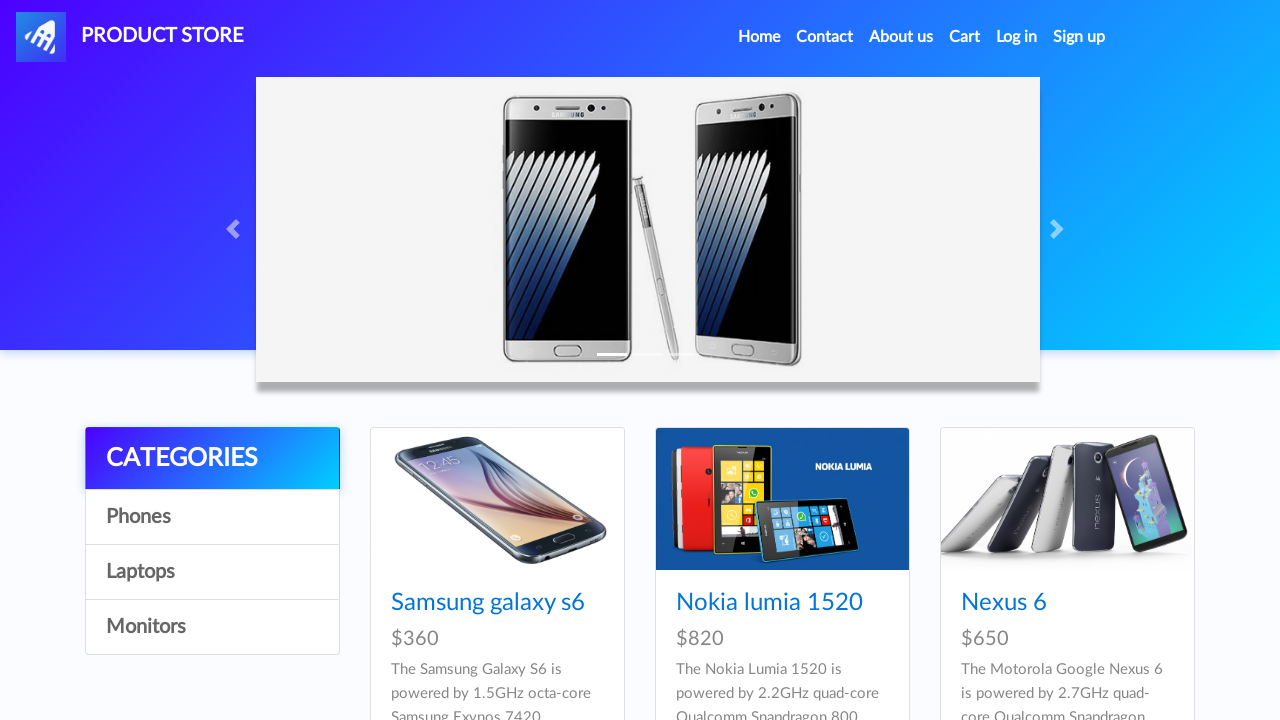

Cart navigation link element is visible
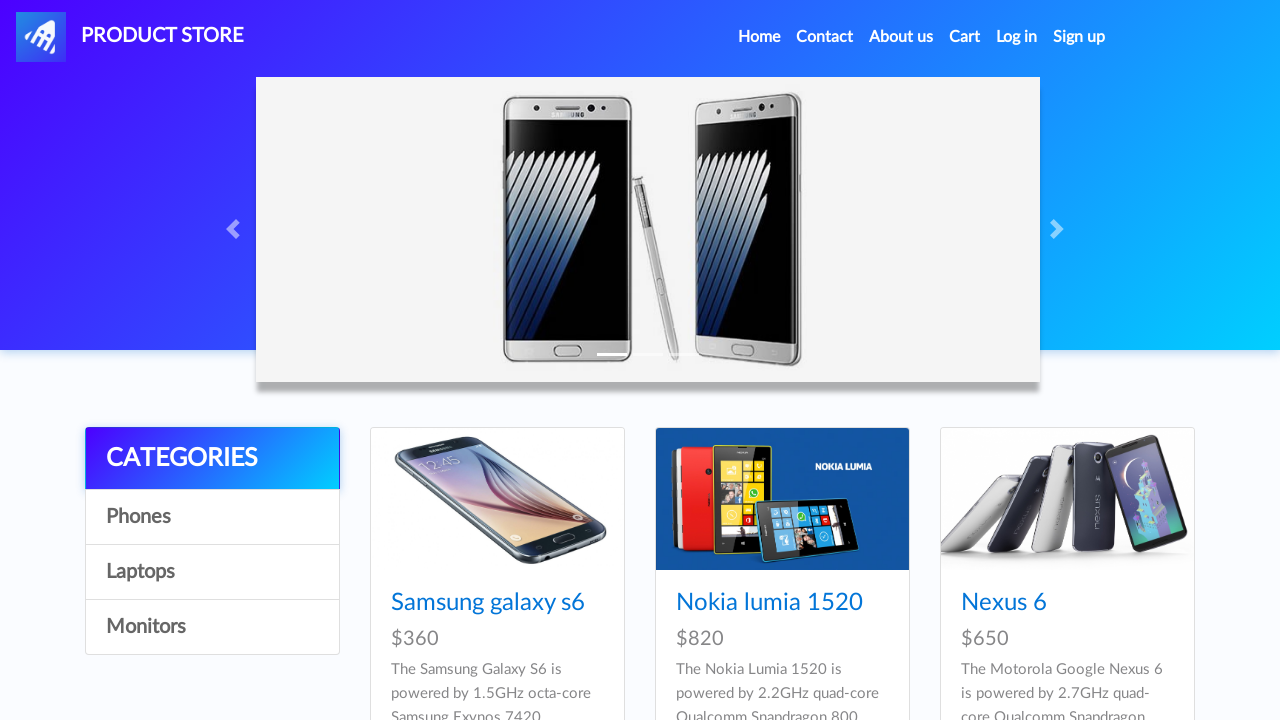

Verified Cart link displays 'Cart'
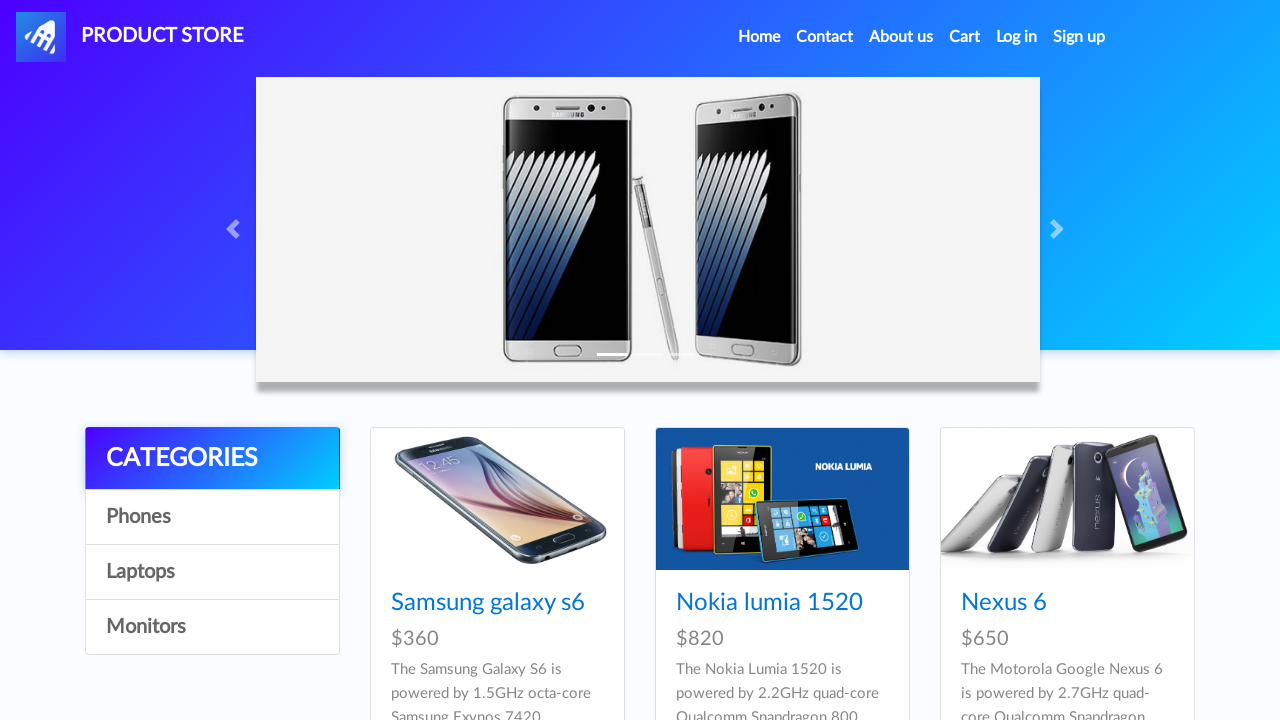

Log in navigation link element is visible
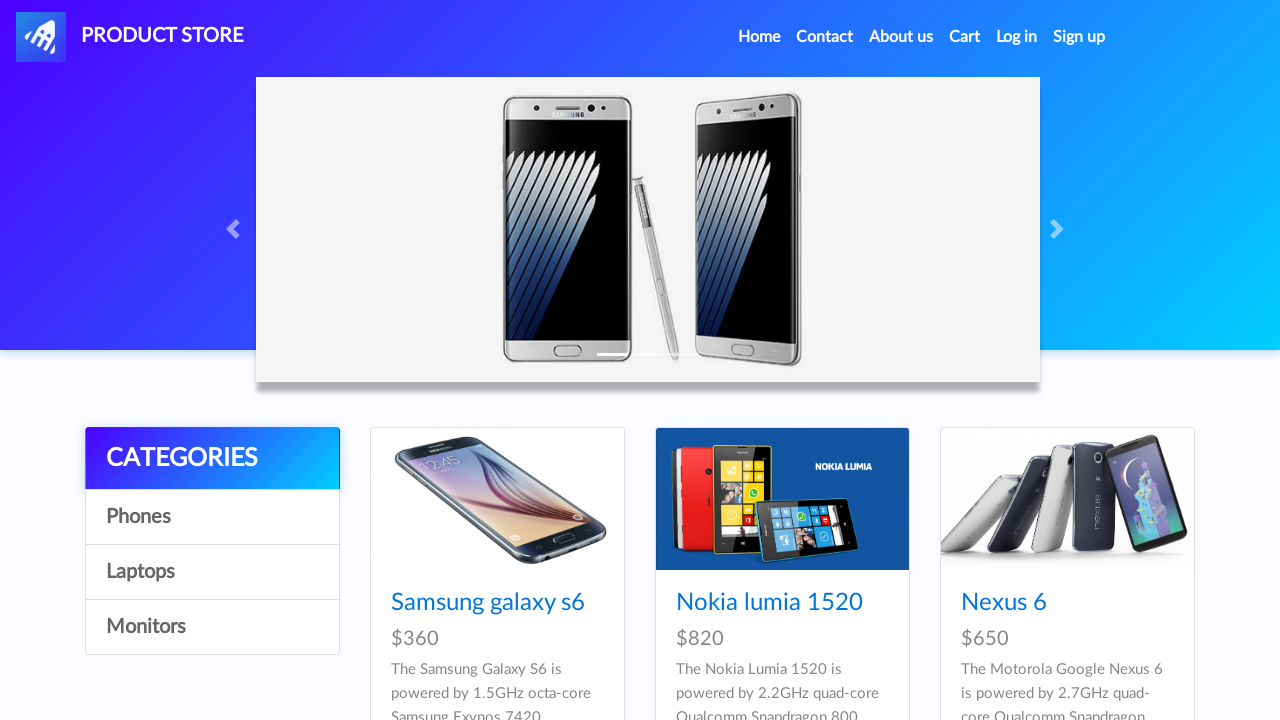

Verified Log in link displays 'Log in'
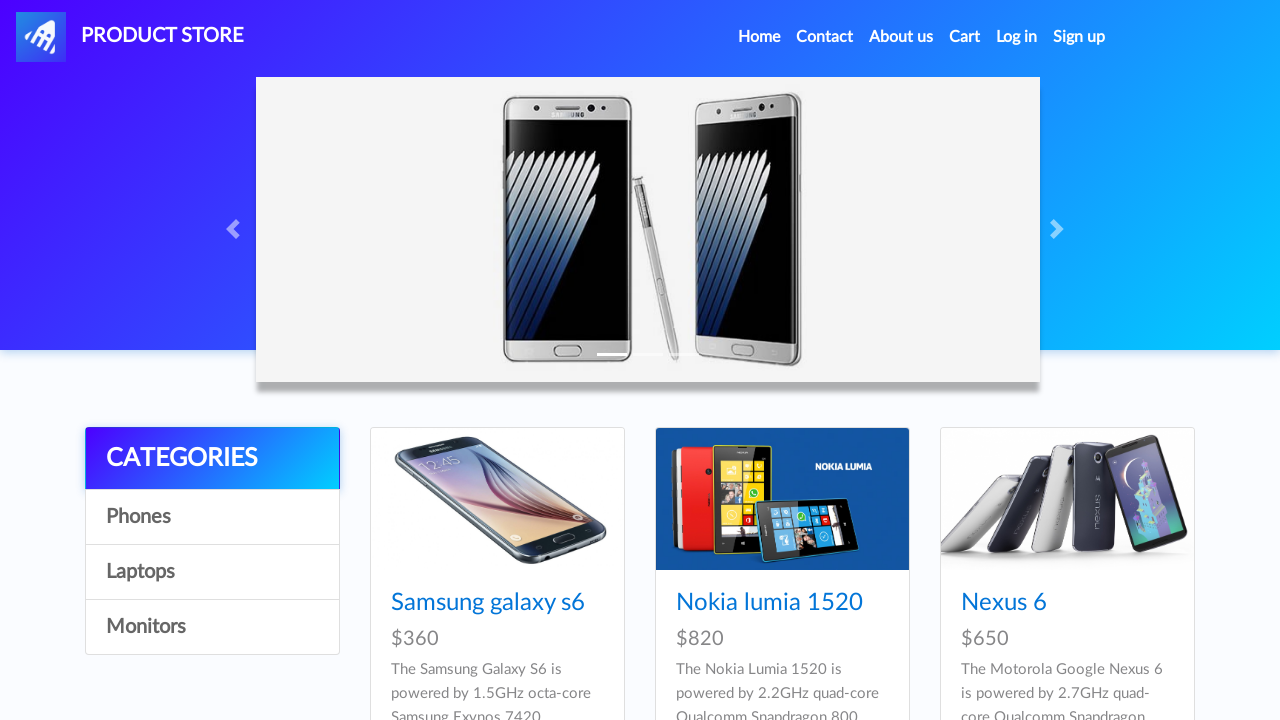

Sign up link element is visible
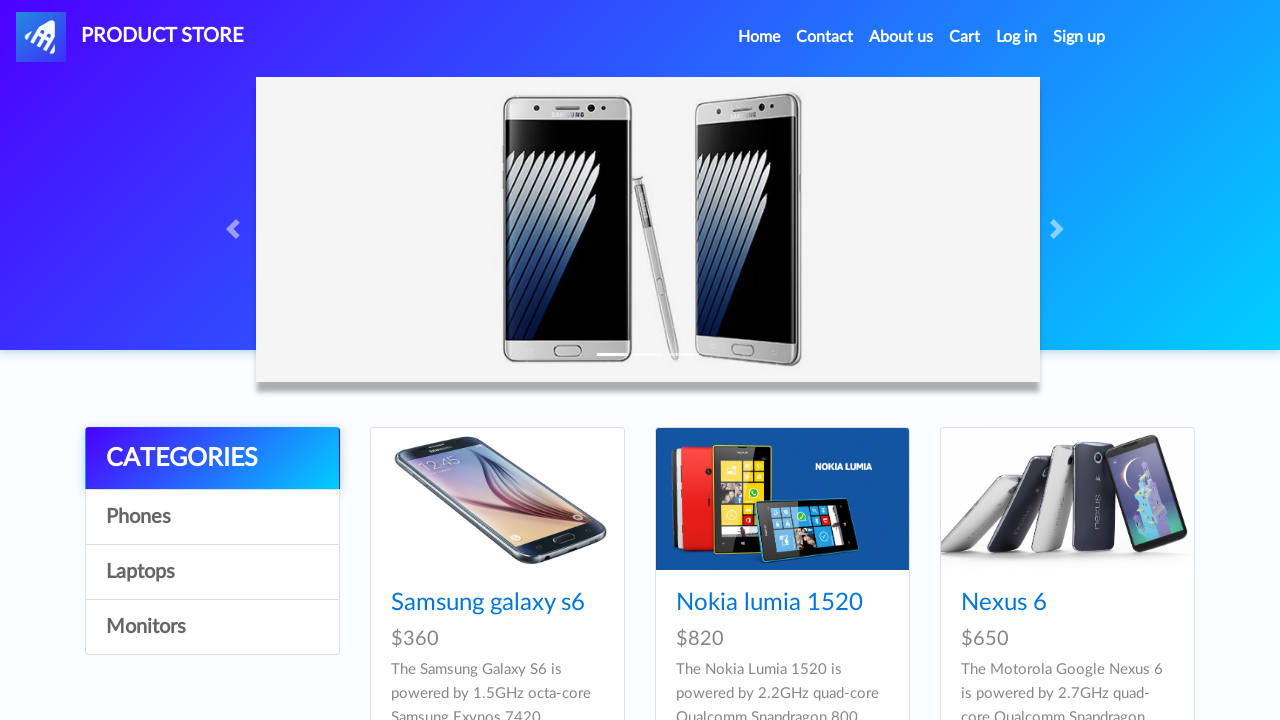

Verified Sign up link displays 'Sign up'
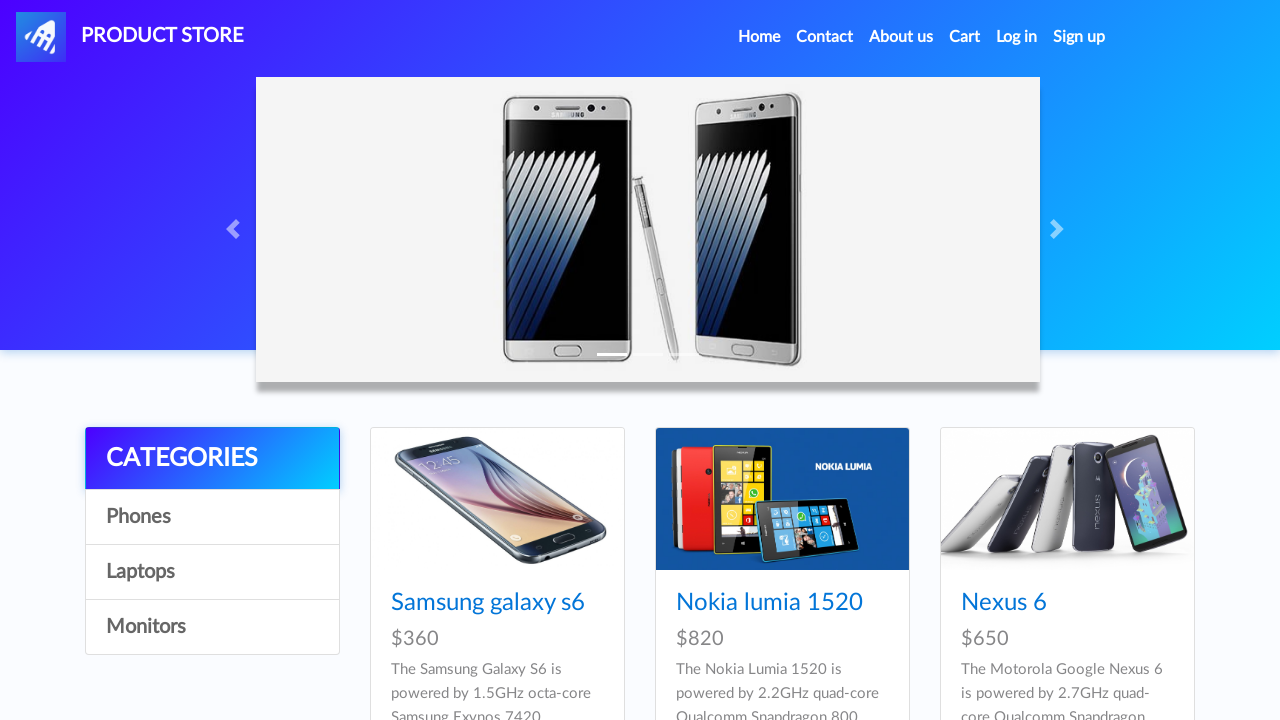

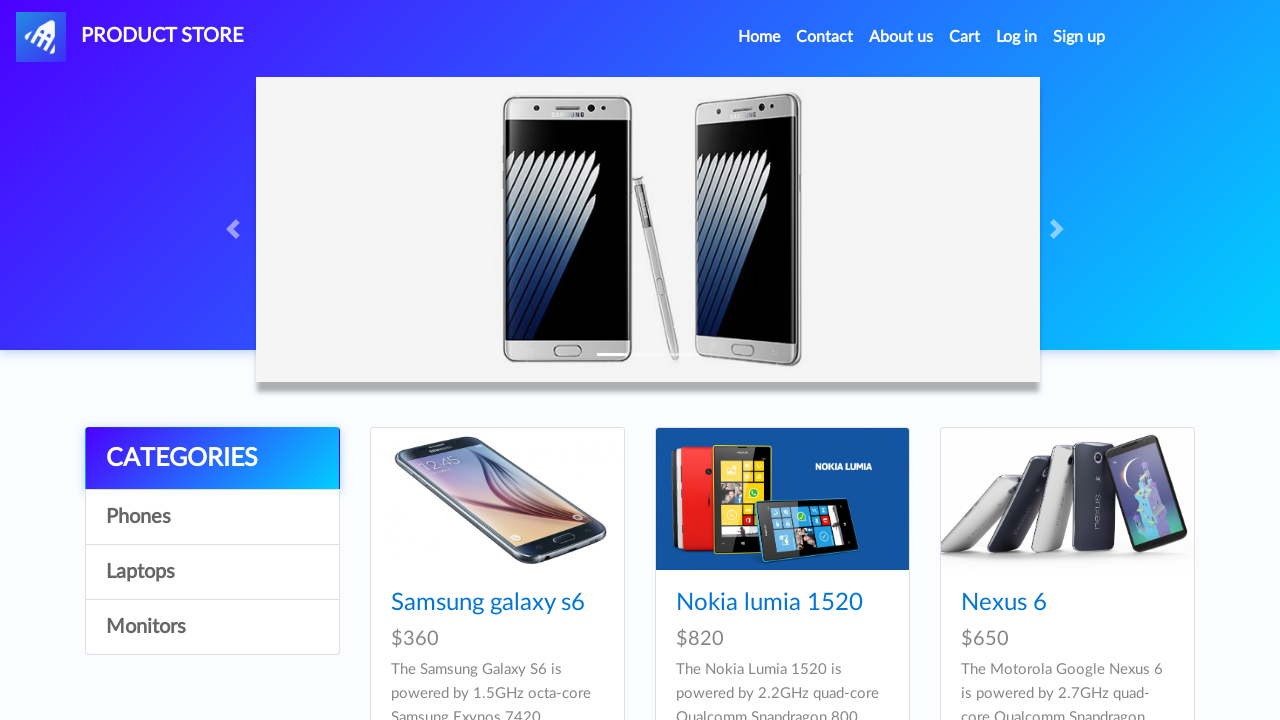